Navigates to a YouTube Music playlist page and waits for the content to load

Starting URL: https://music.youtube.com/browse/VLOLAK5uy_mgryJlILDE846ev_oLUtqPgtKuA92zdBs

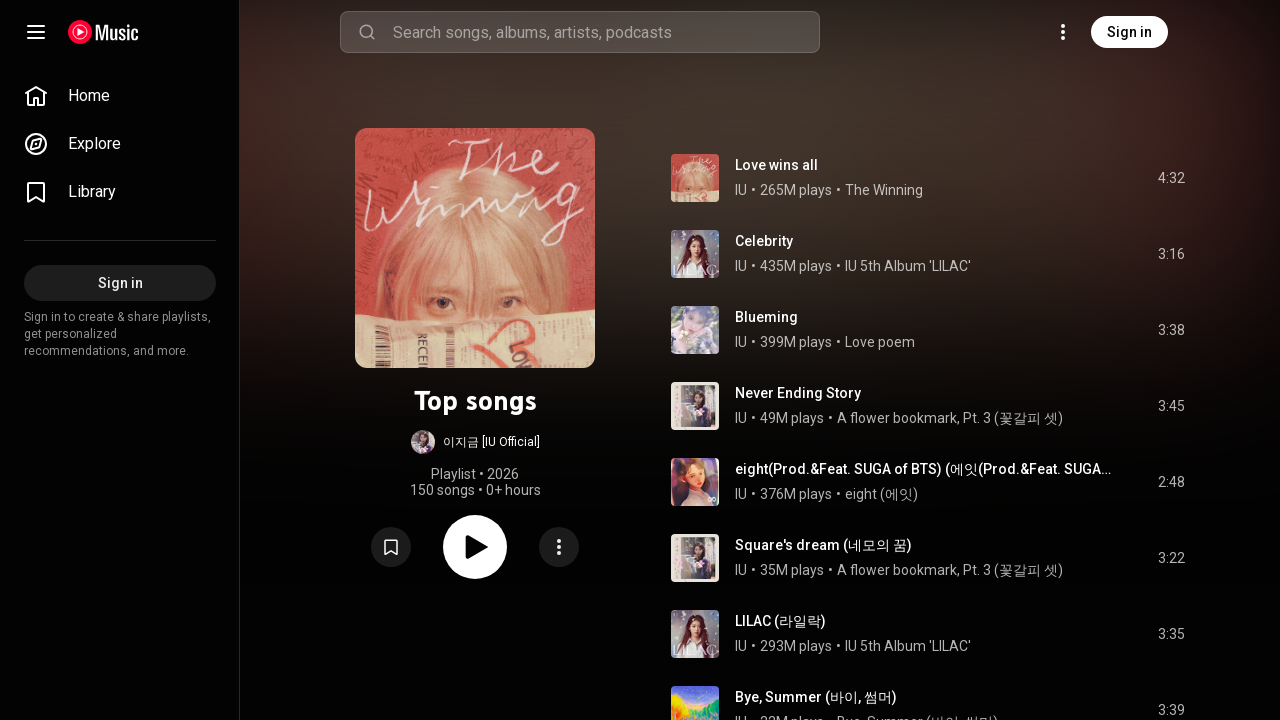

Navigated to YouTube Music playlist page
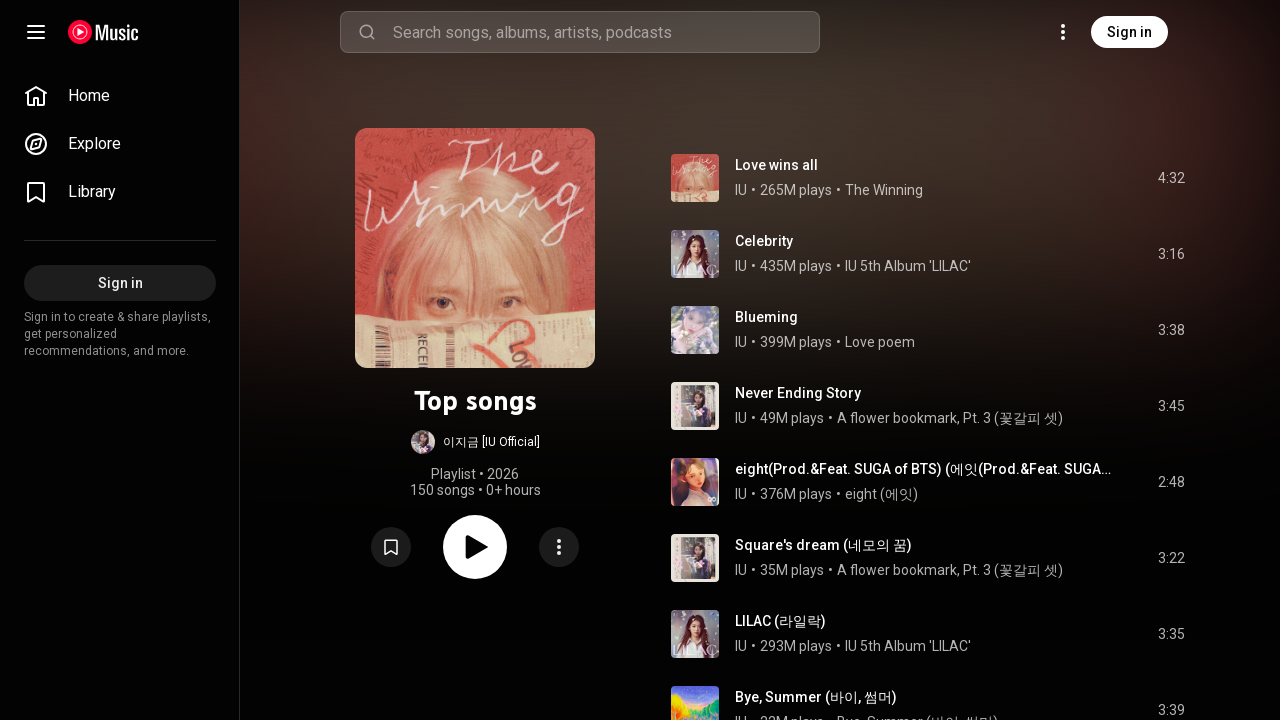

Playlist content loaded - ytmusic-responsive-list-item-renderer elements are visible
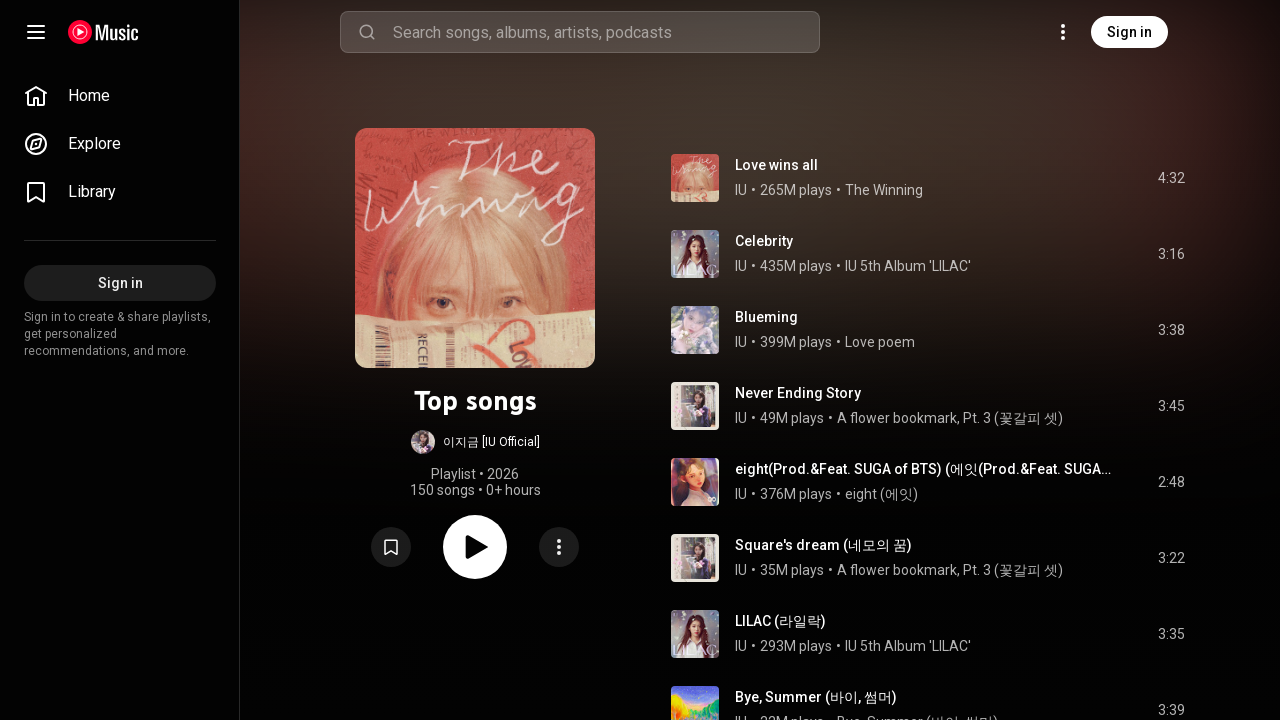

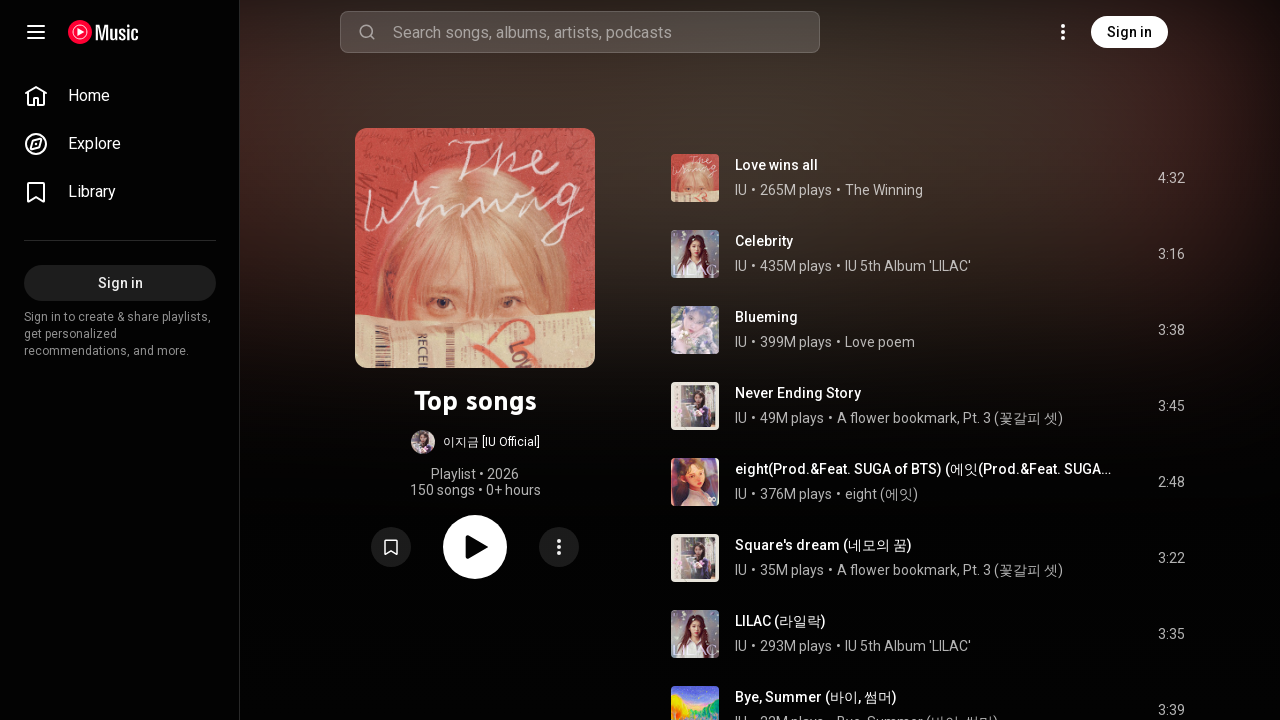